Tests different types of JavaScript alerts including simple alerts, timed alerts, confirmation dialogs, and prompt dialogs by triggering and interacting with them

Starting URL: https://demoqa.com/alerts

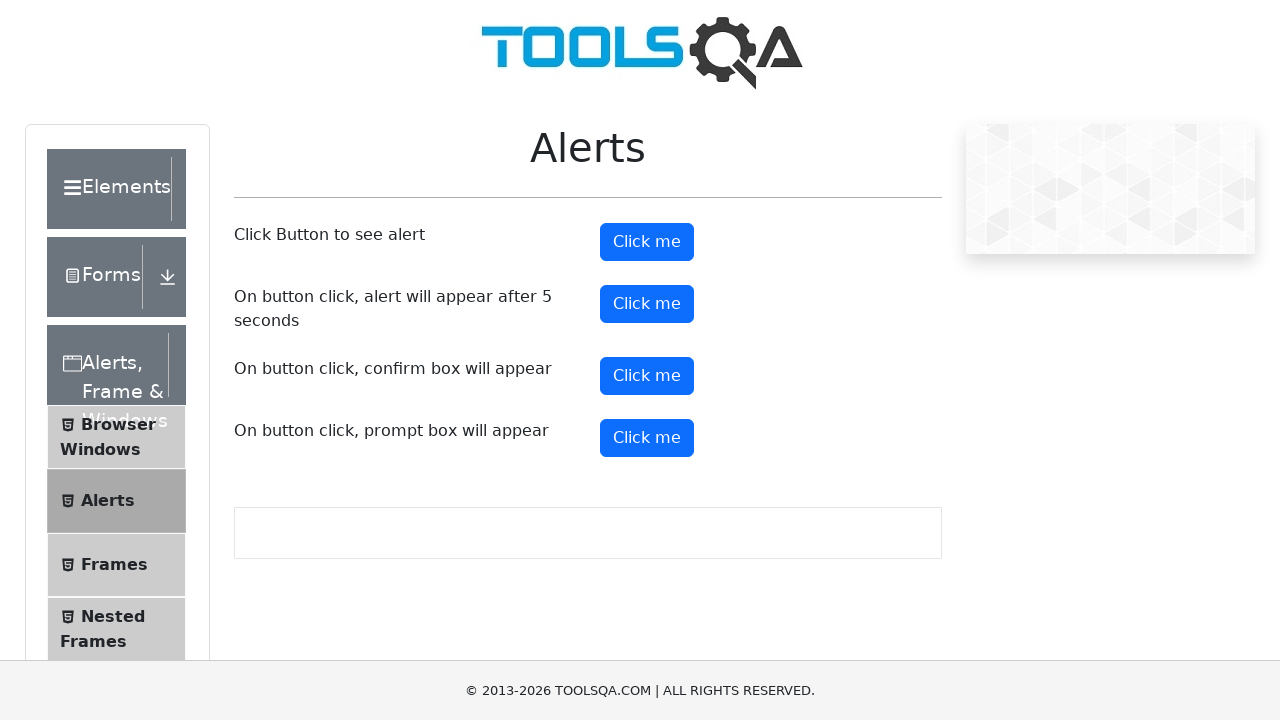

Clicked button to trigger simple alert at (647, 242) on xpath=//button[@id='alertButton']
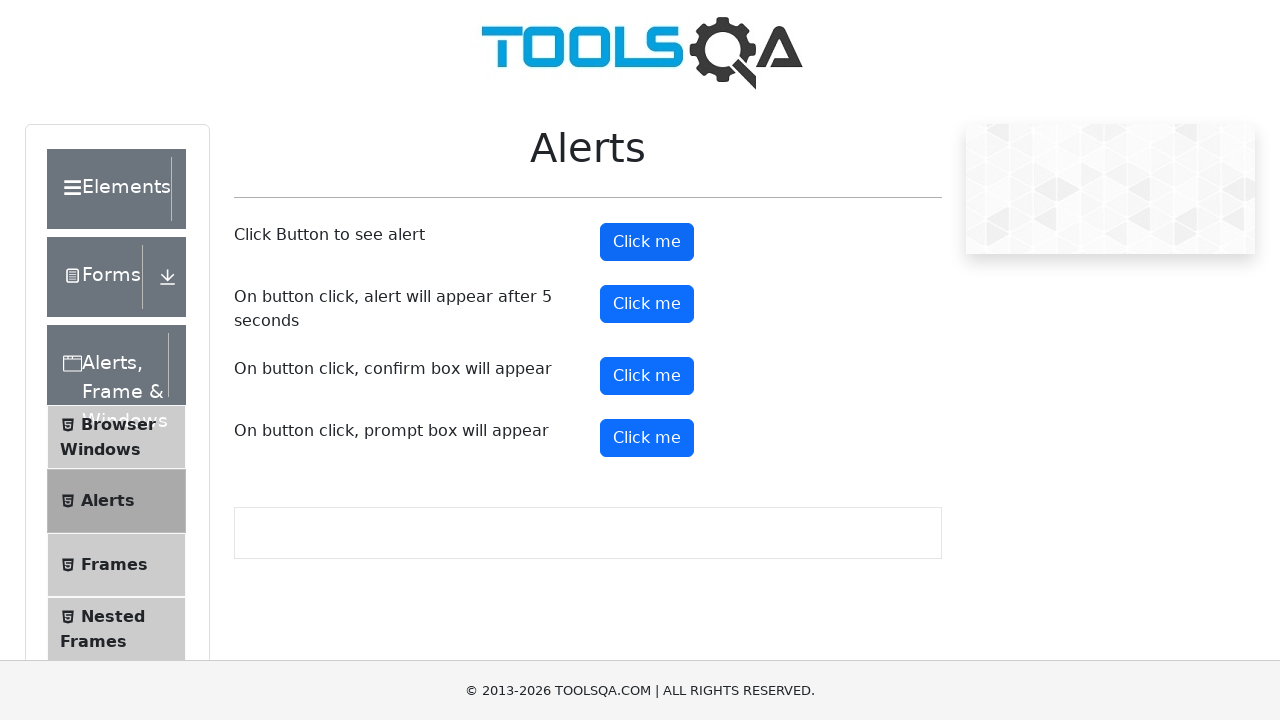

Set up dialog handler to accept simple alert
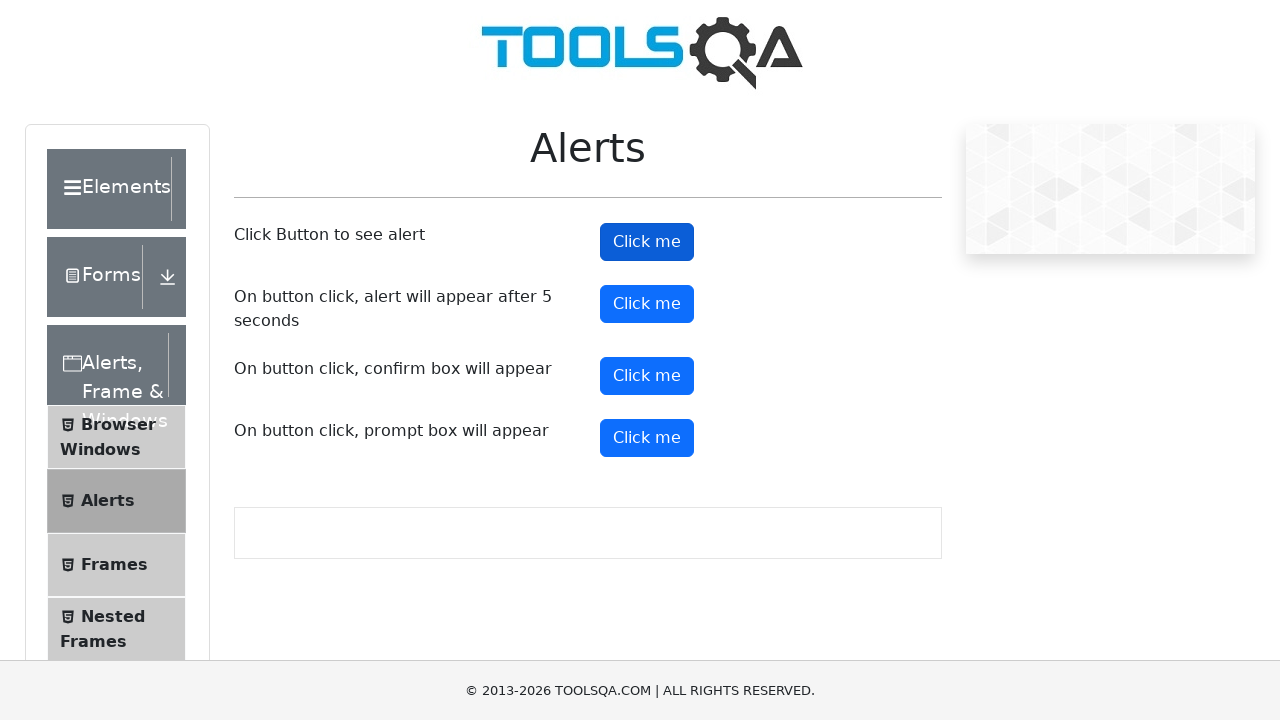

Clicked button to trigger timed alert at (647, 304) on xpath=//button[@id='timerAlertButton']
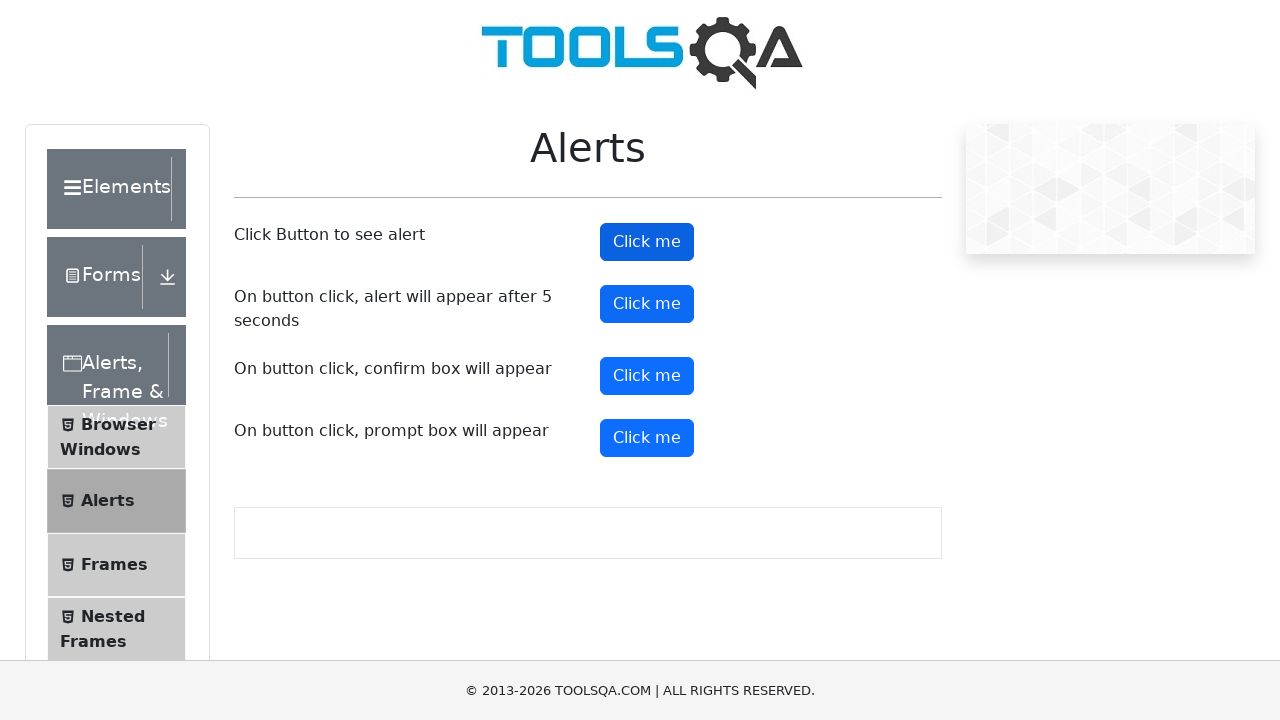

Timed alert accepted using existing dialog handler
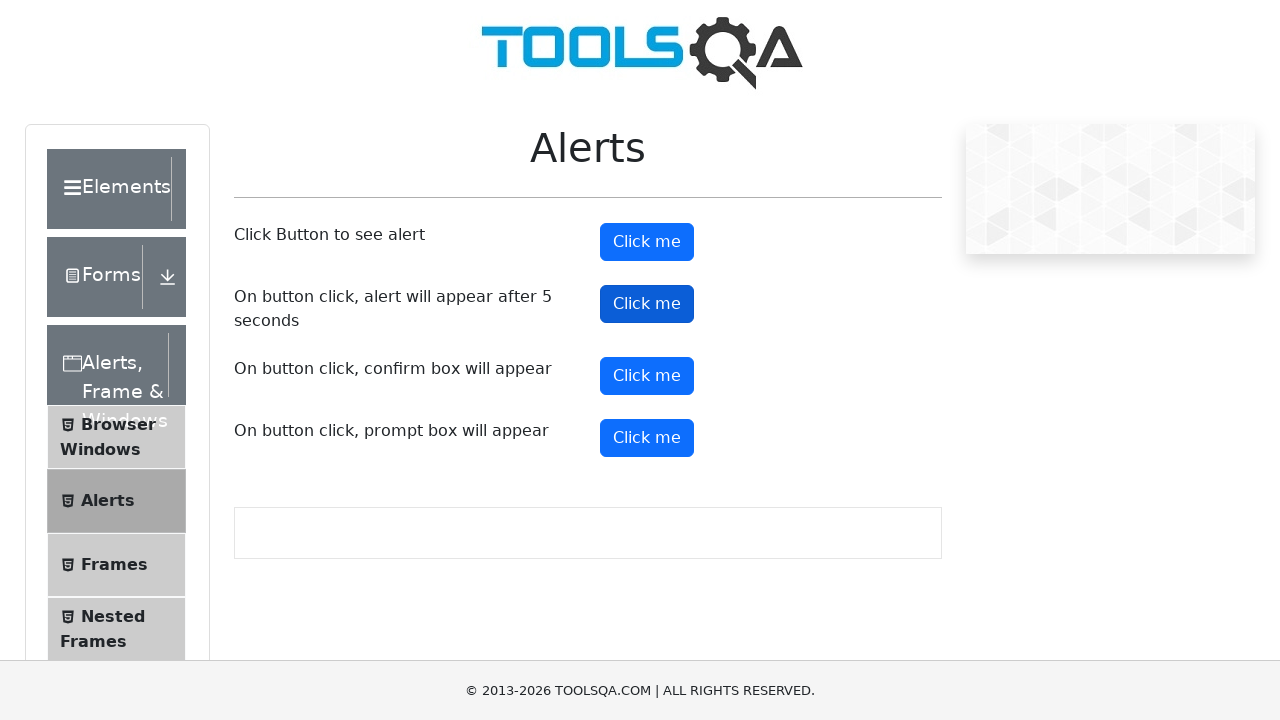

Clicked button to trigger confirmation dialog at (647, 376) on xpath=//button[@id='confirmButton']
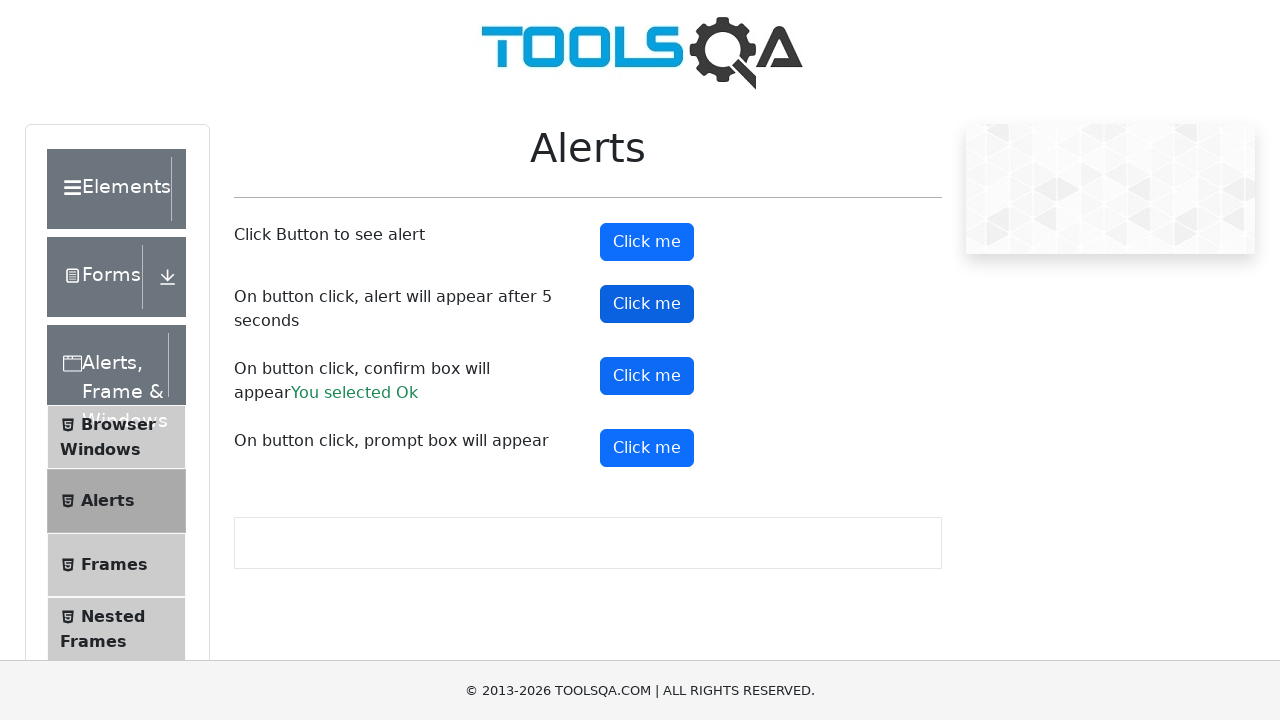

Set up dialog handler to dismiss confirmation dialog
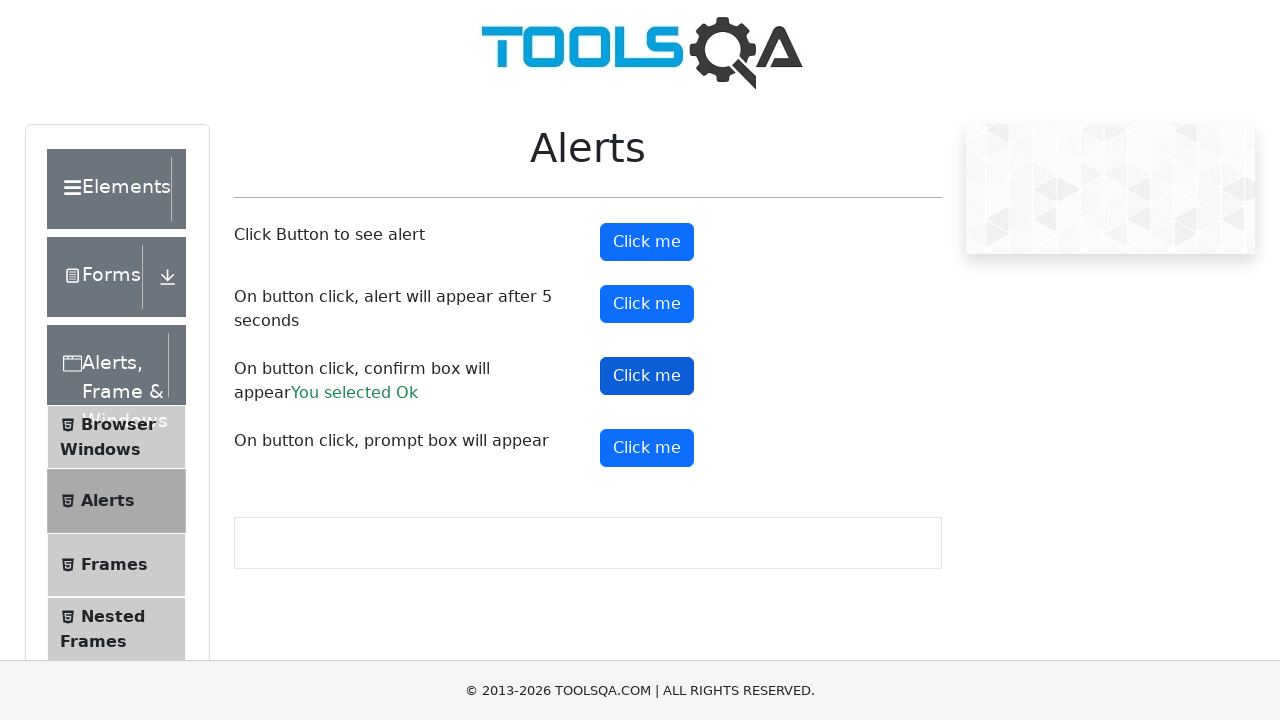

Clicked confirmation button again to trigger dialog at (647, 376) on xpath=//button[@id='confirmButton']
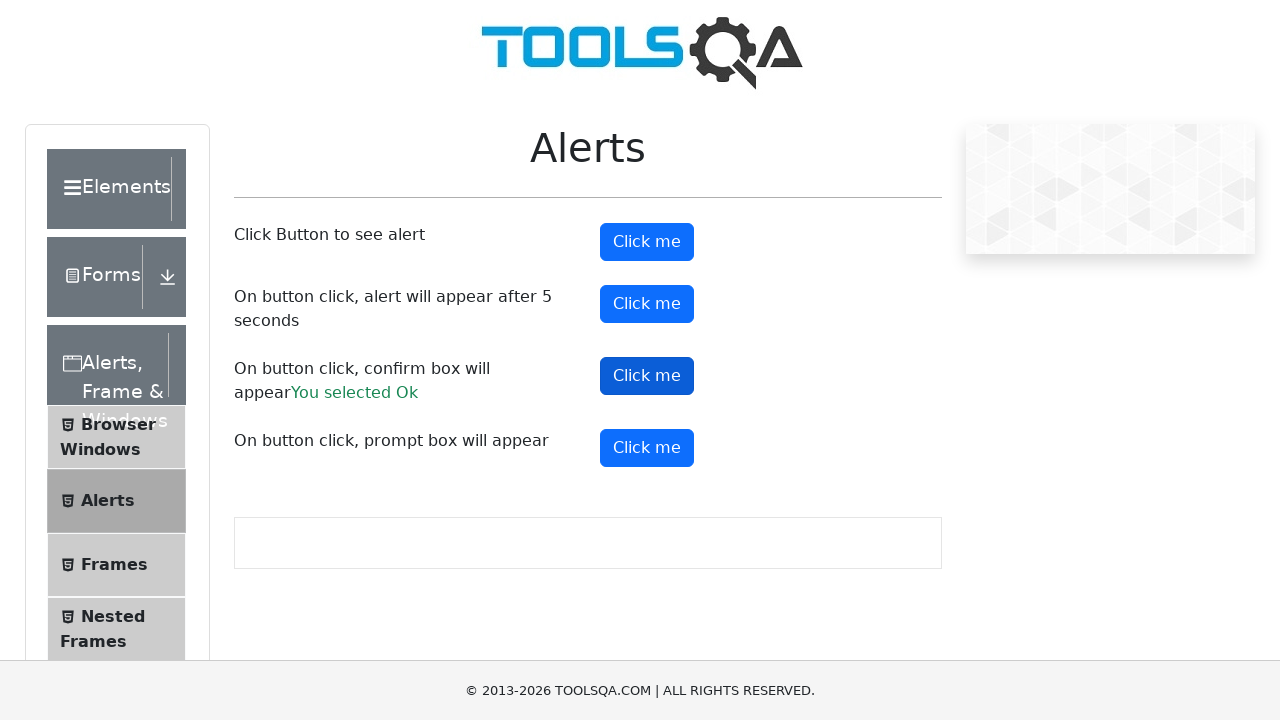

Clicked button to trigger prompt dialog at (647, 448) on xpath=//button[@id='promtButton']
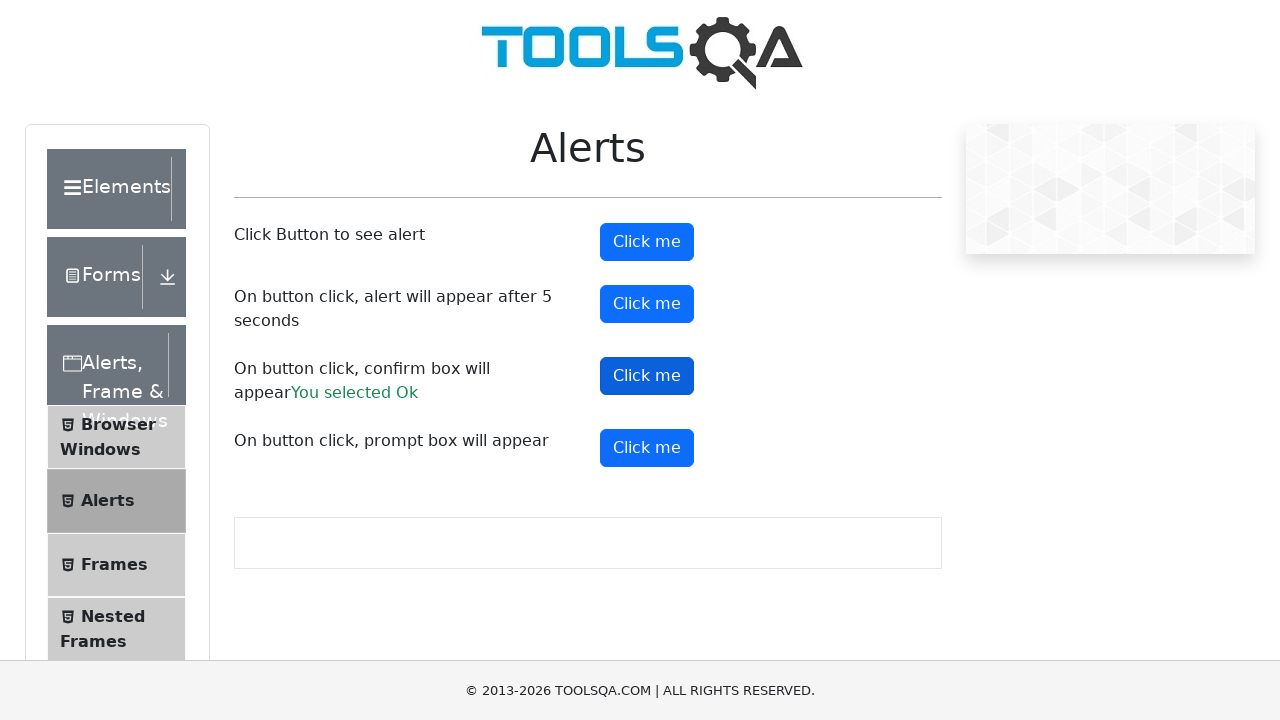

Set up dialog handler to accept prompt with 'test input'
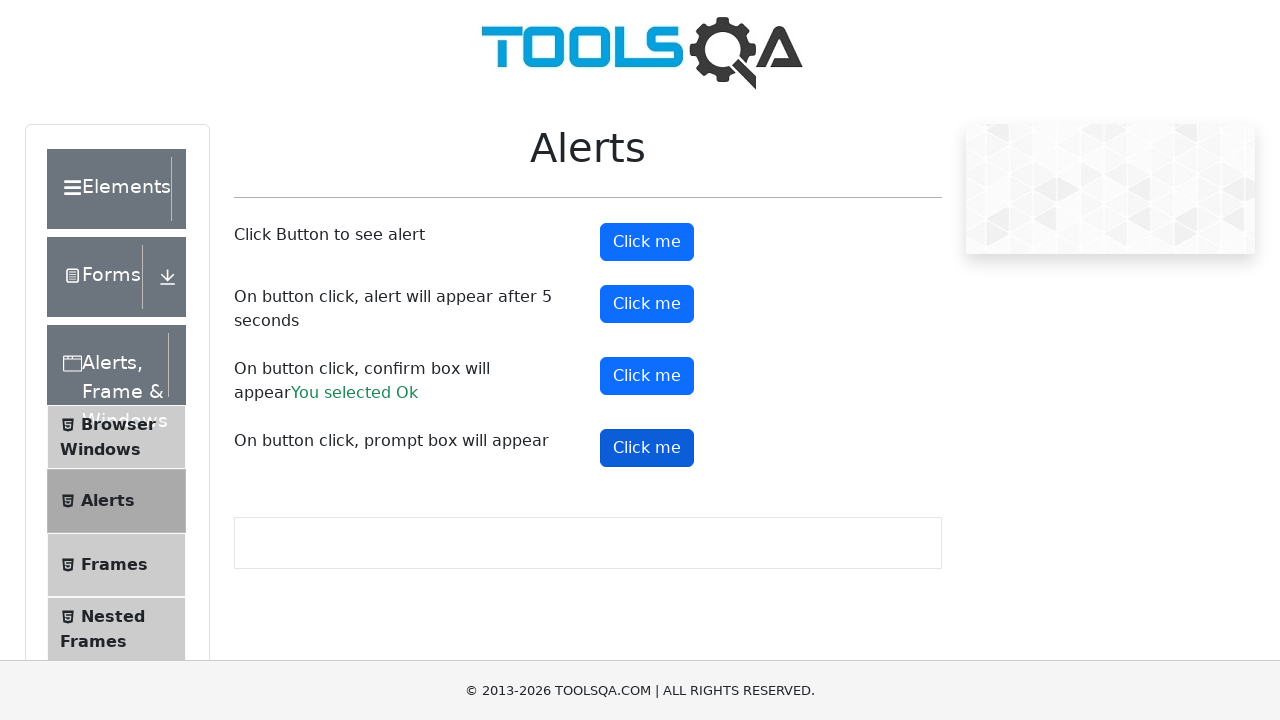

Clicked prompt button again to trigger dialog at (647, 448) on xpath=//button[@id='promtButton']
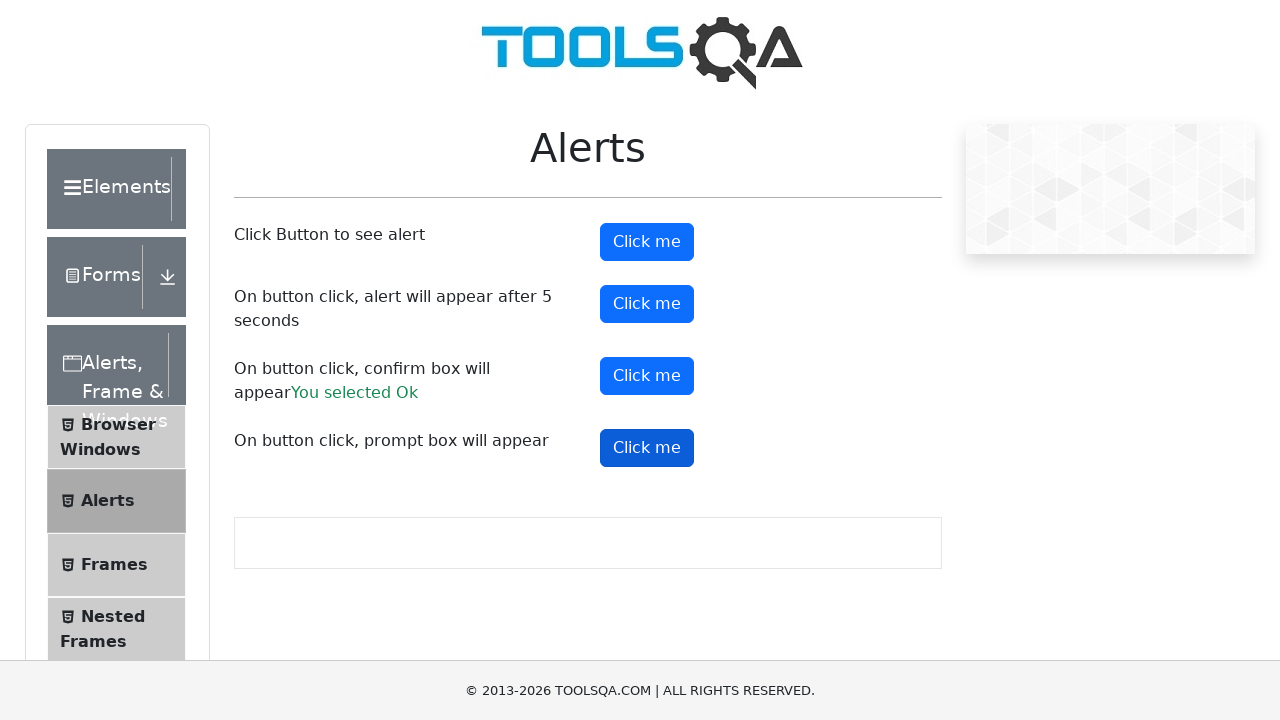

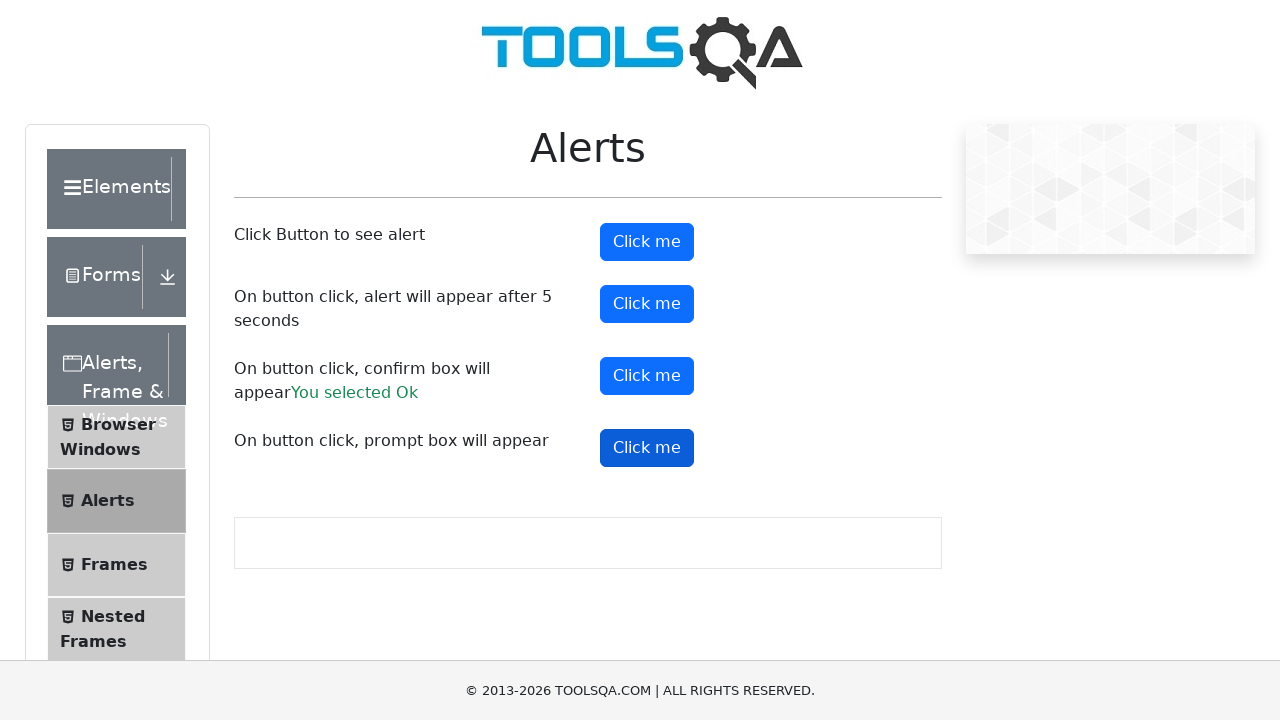